Filters energy events on Orlen REMIT platform by date range, event types, and power plant units, then searches and exports results

Starting URL: https://remit.orlen.pl/#/events/energy/all

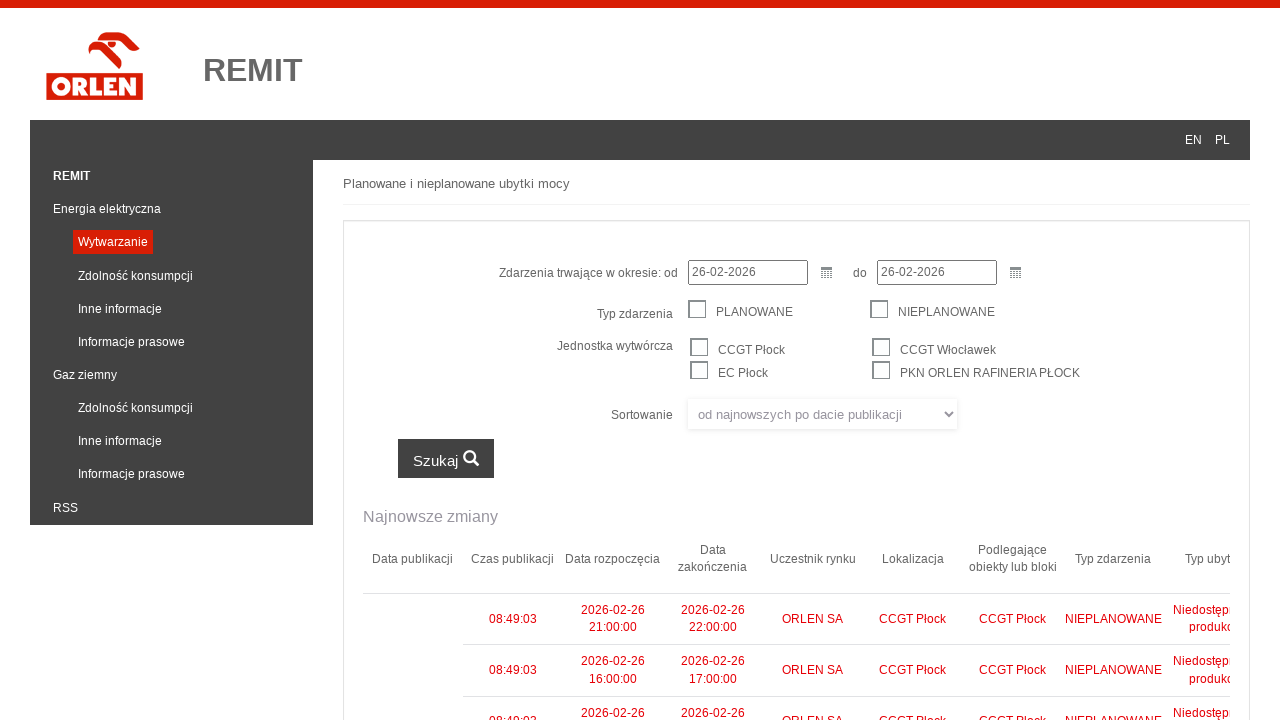

Cleared the 'date from' field on #dateFrom
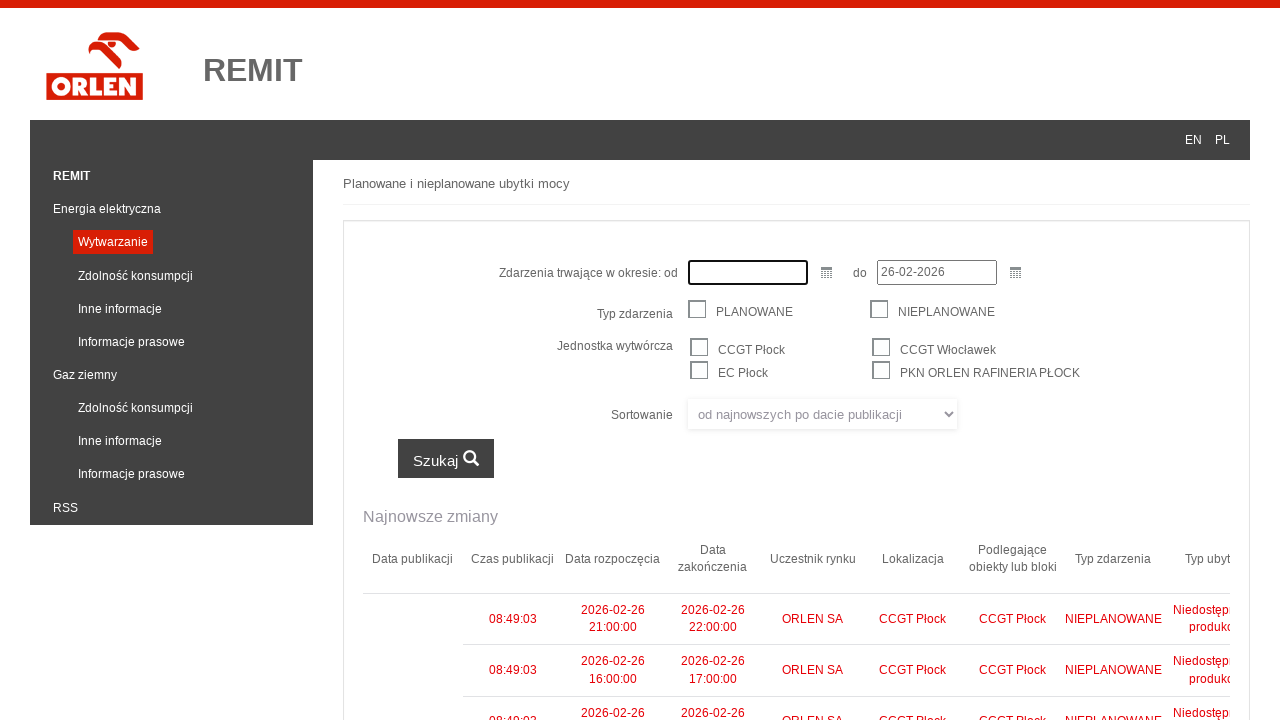

Filled 'date from' field with '01-01-2020' on #dateFrom
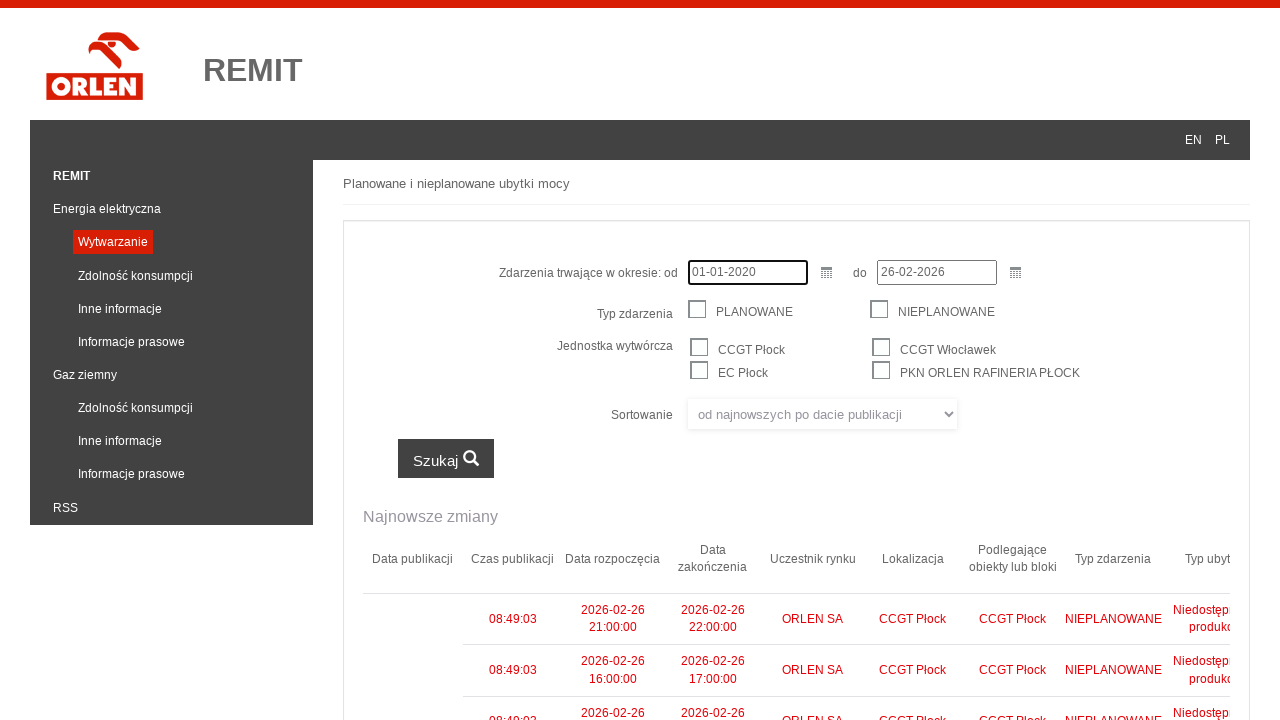

Cleared the 'date to' field on #dateTo
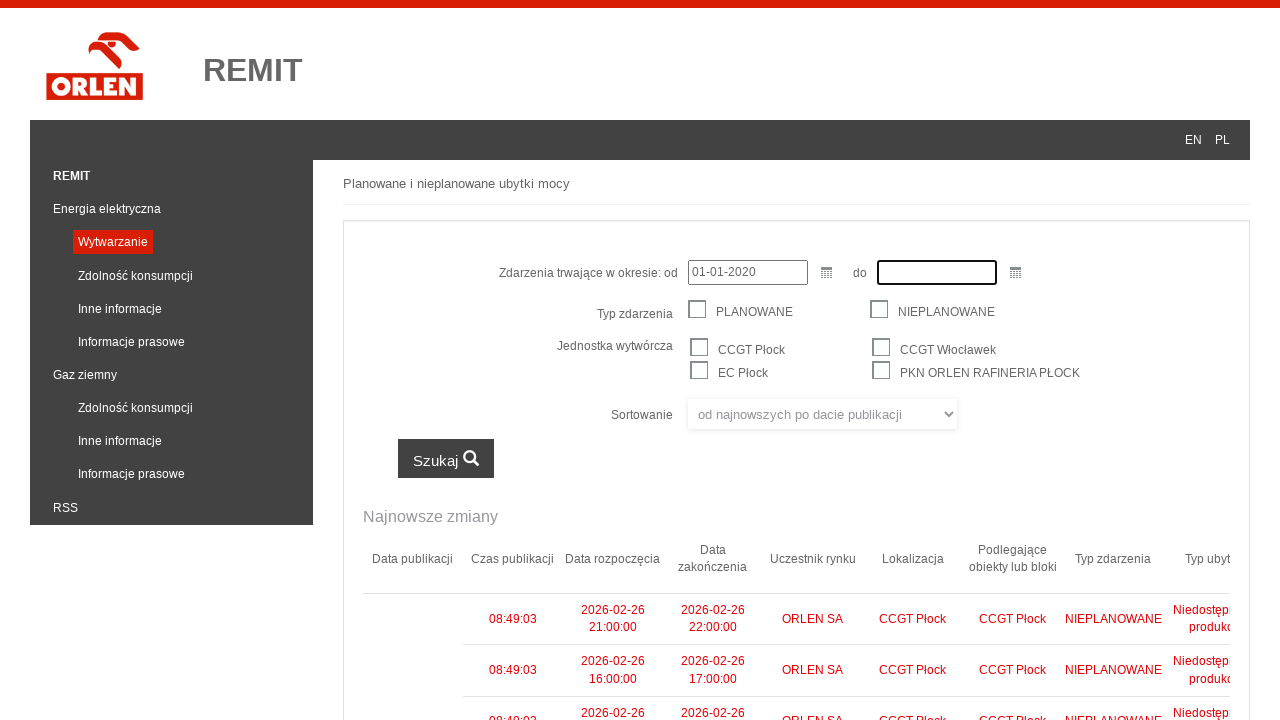

Filled 'date to' field with '31-01-2020' on #dateTo
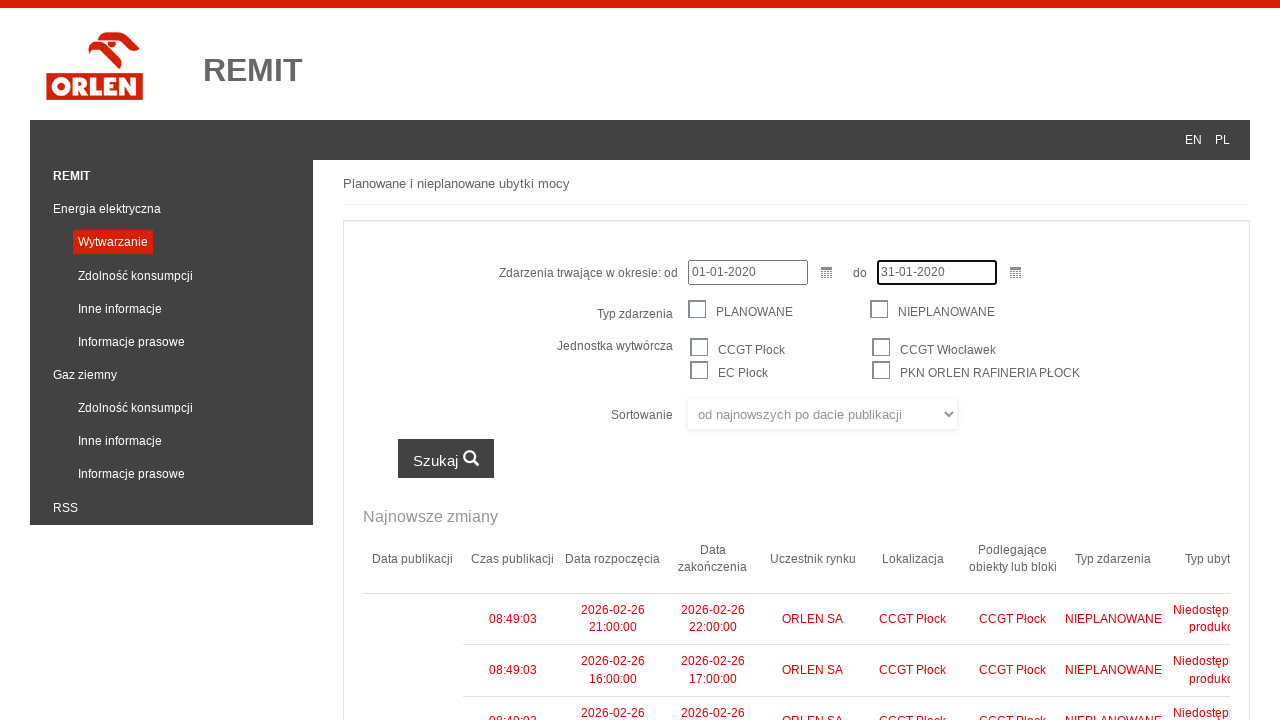

Located event types section and retrieved checkboxes
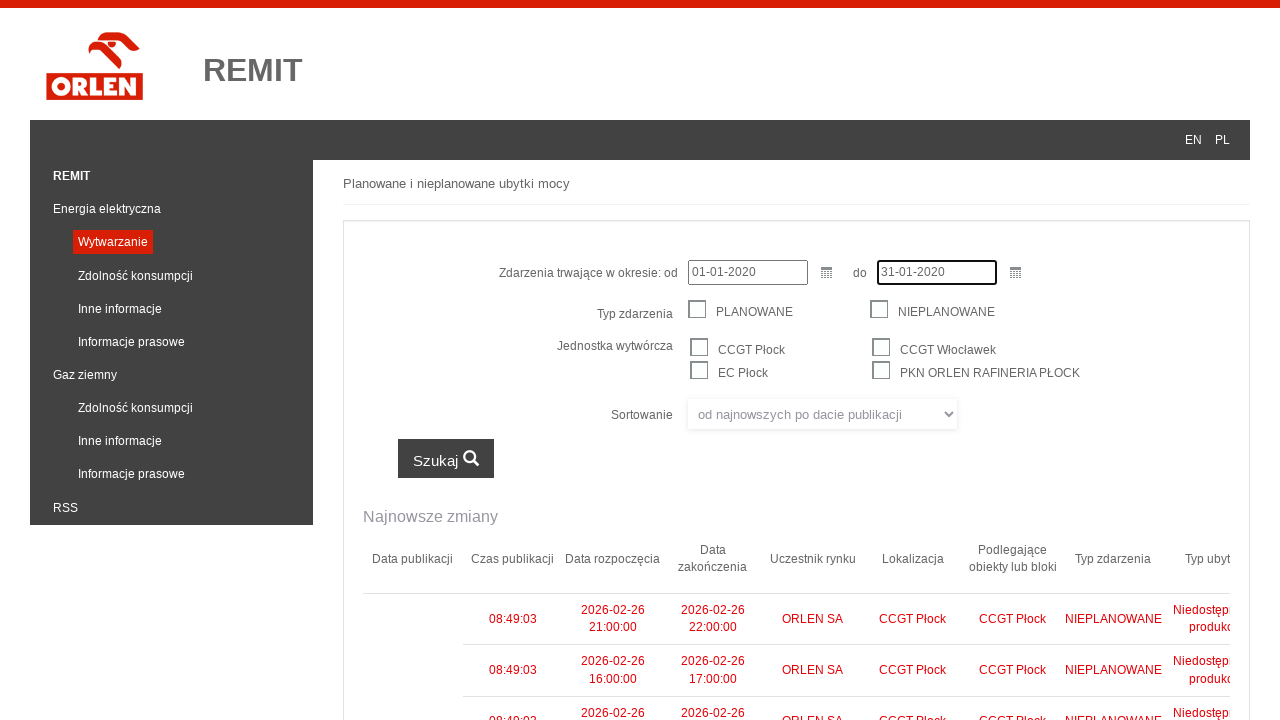

Selected 'NIEPLANOWANE' event type checkbox at (878, 309) on .remit-checkbox >> nth=0 >> .checkbox-img >> nth=1
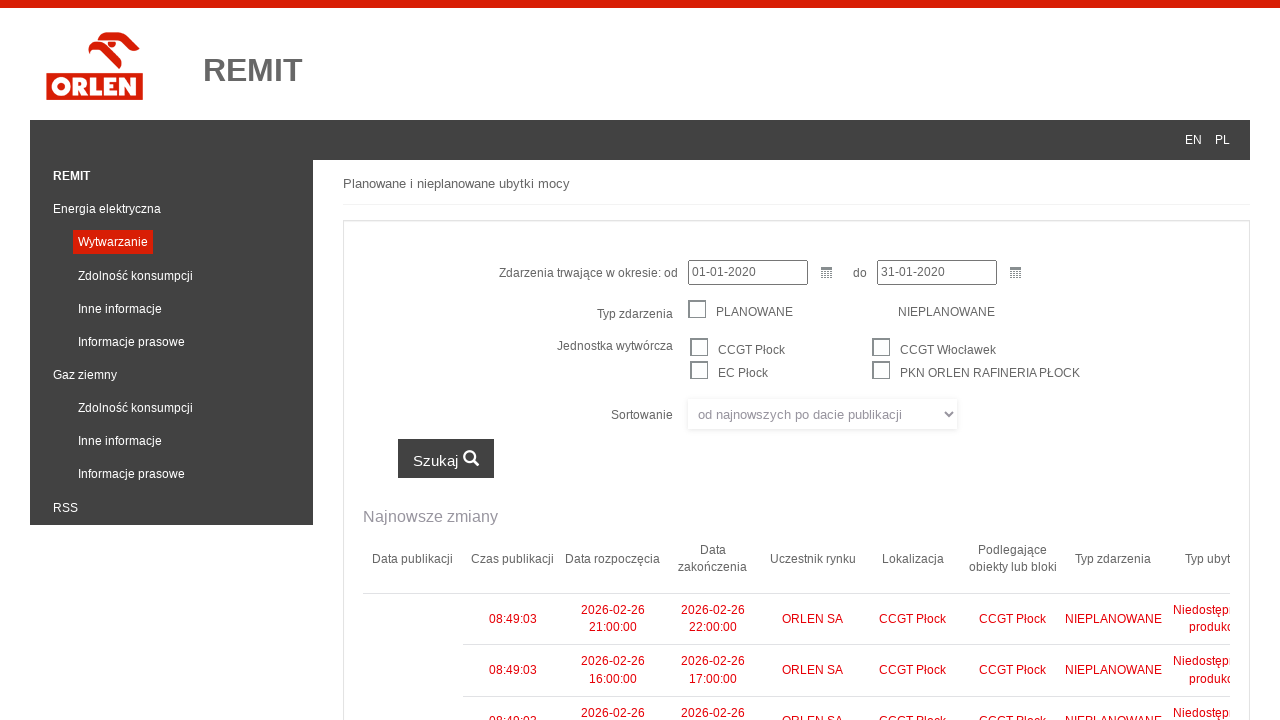

Located power plants section and retrieved checkboxes
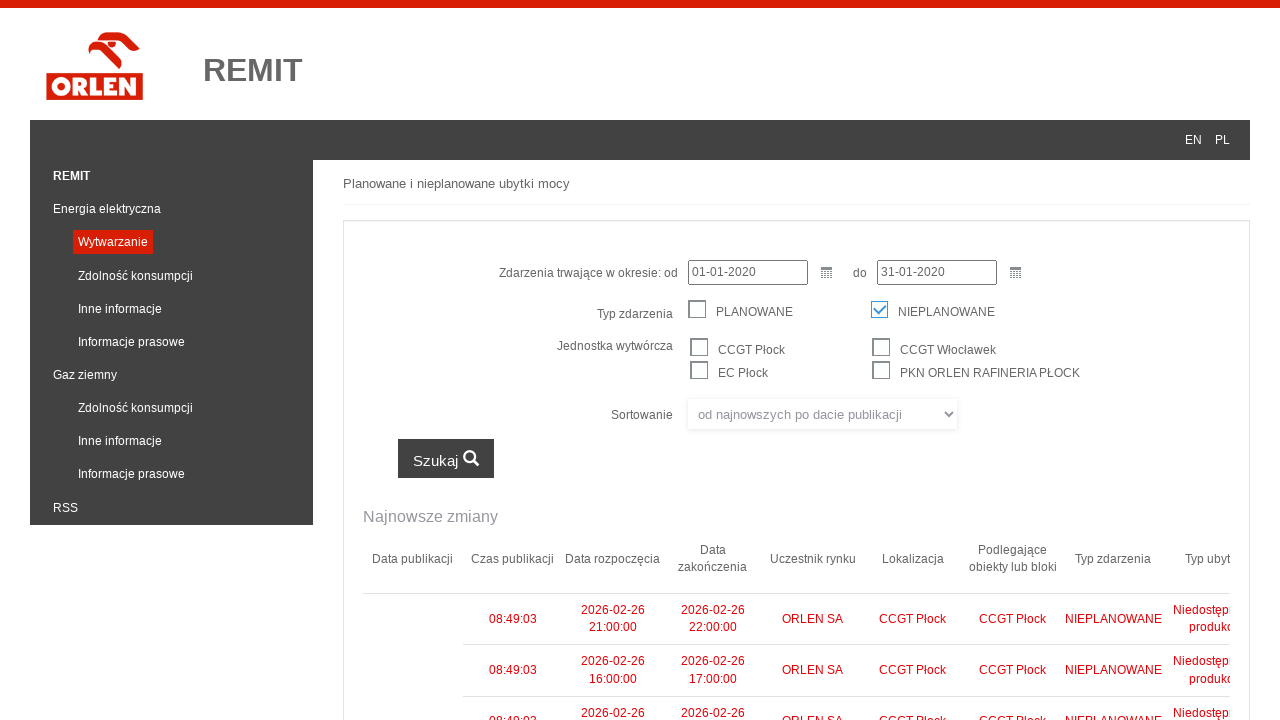

Selected 'CCGT Włocławek' power plant checkbox at (880, 347) on .remit-checkbox >> nth=1 >> .checkbox-img >> nth=1
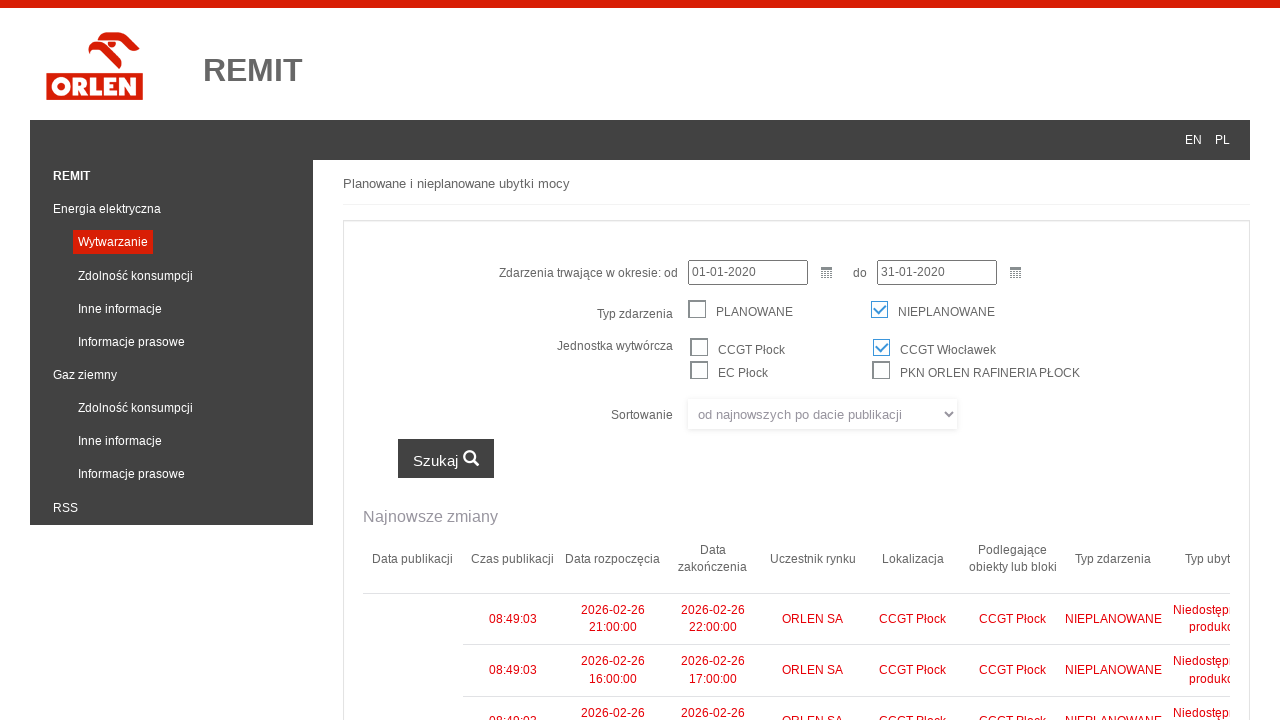

Clicked search button to filter energy events at (446, 459) on button >> nth=0
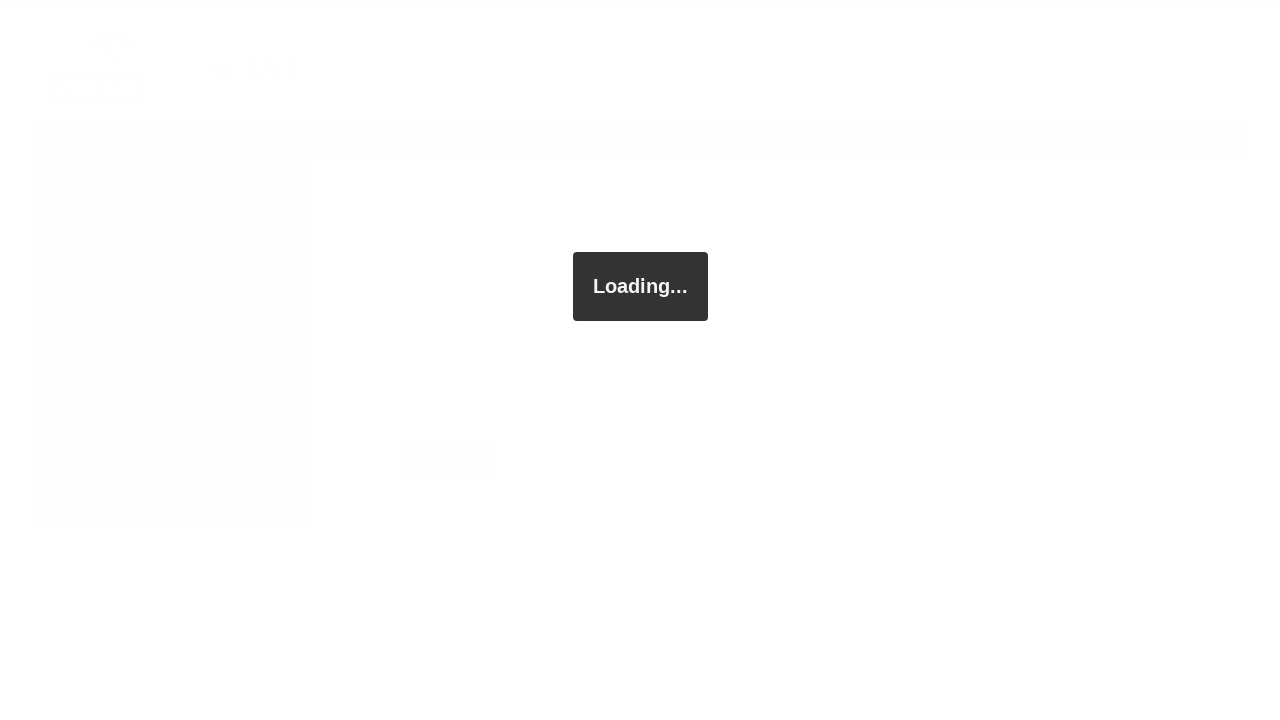

Clicked save/export button to export search results at (371, 713) on .btn-save >> nth=0
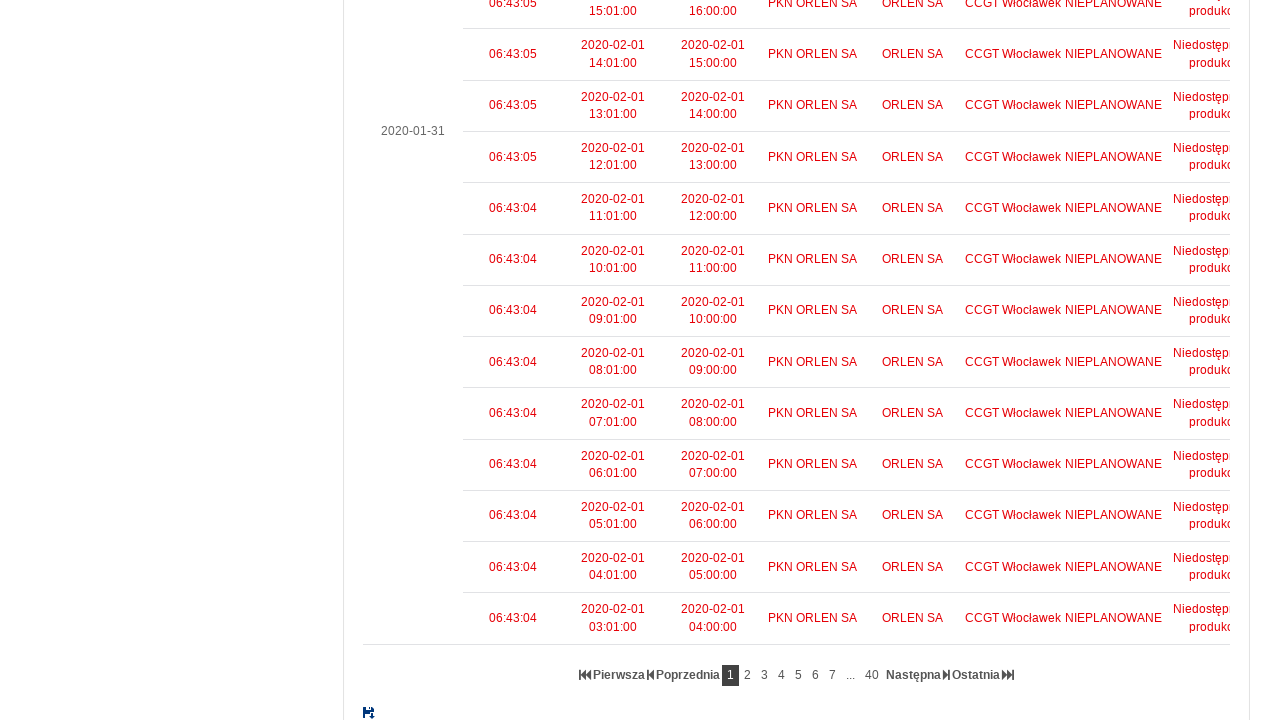

Waited 2 seconds for export to complete
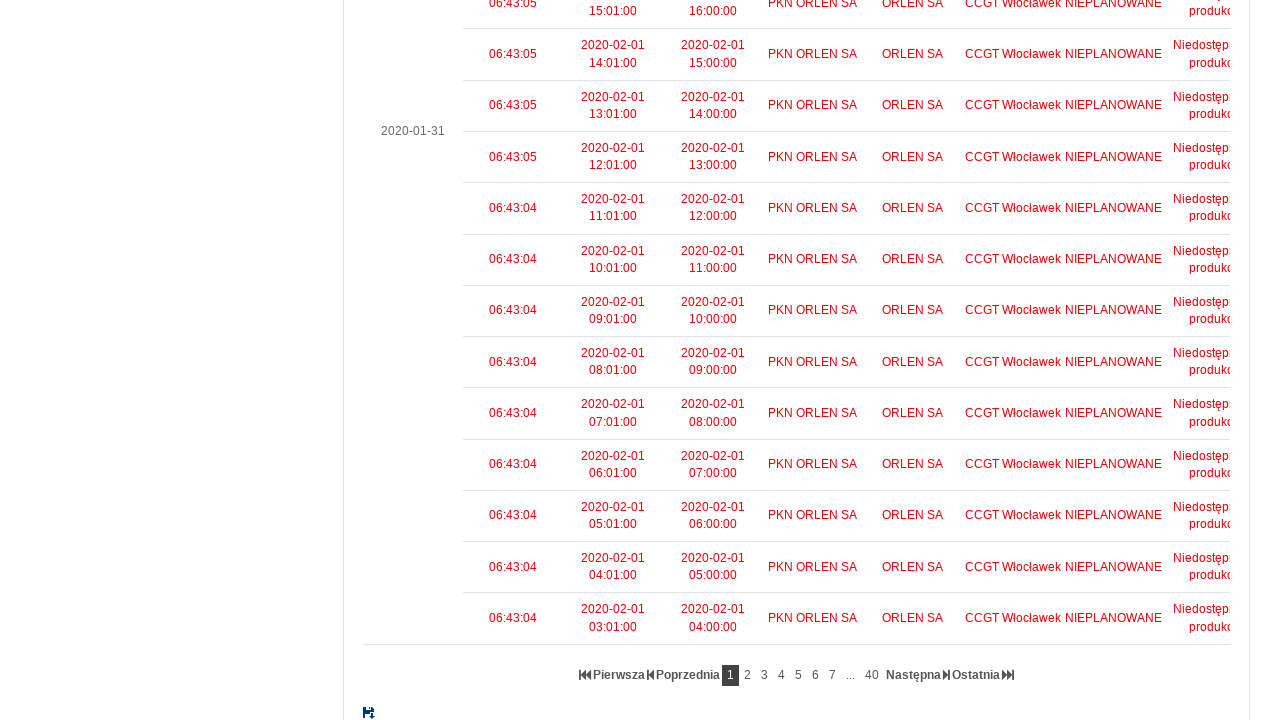

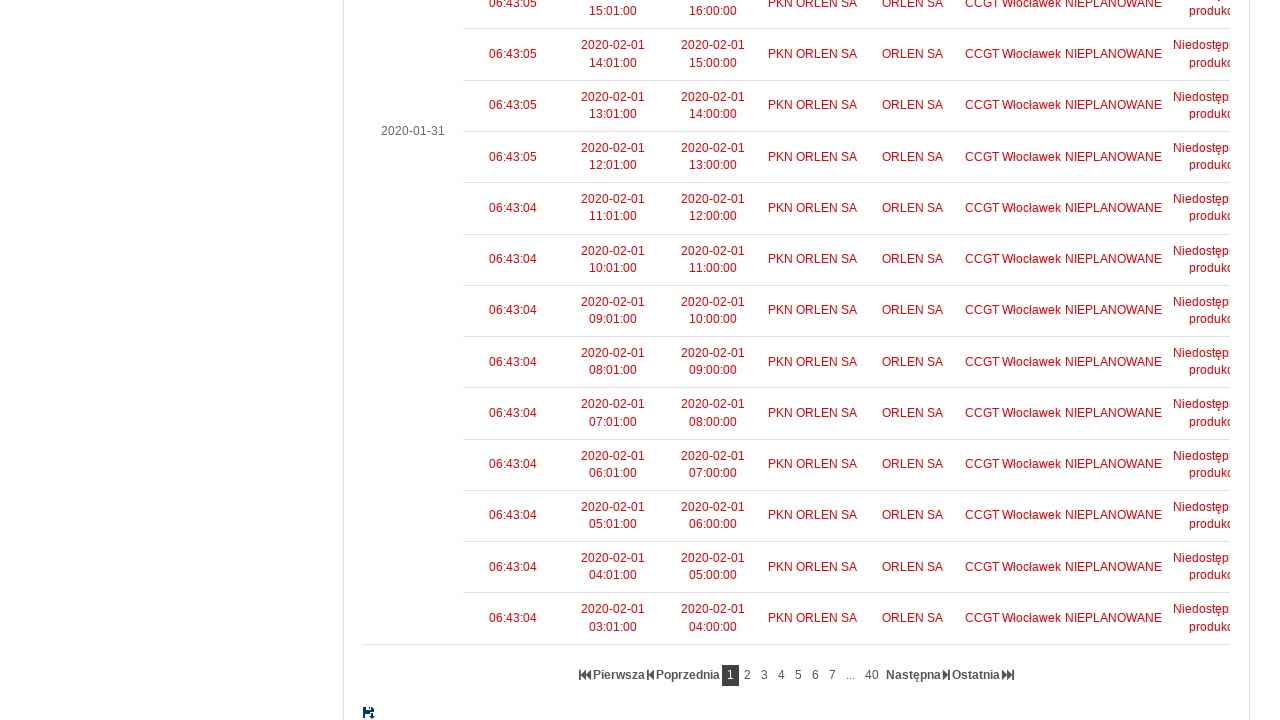